Tests window handling by opening LinkedIn and Google+ links in new windows, switching between them, and verifying titles

Starting URL: https://www.globalsqa.com/demo-site/

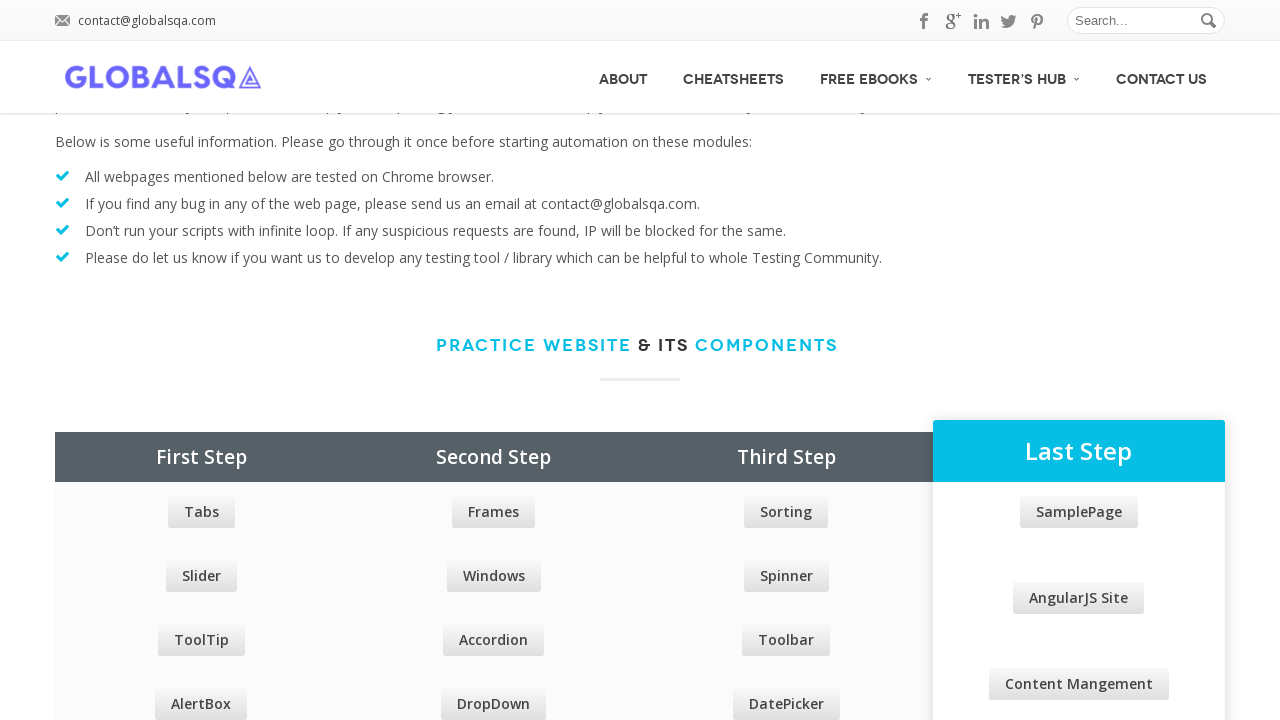

Clicked LinkedIn link and opened new window at (1136, 685) on xpath=//a[@class='icon_linkedin']
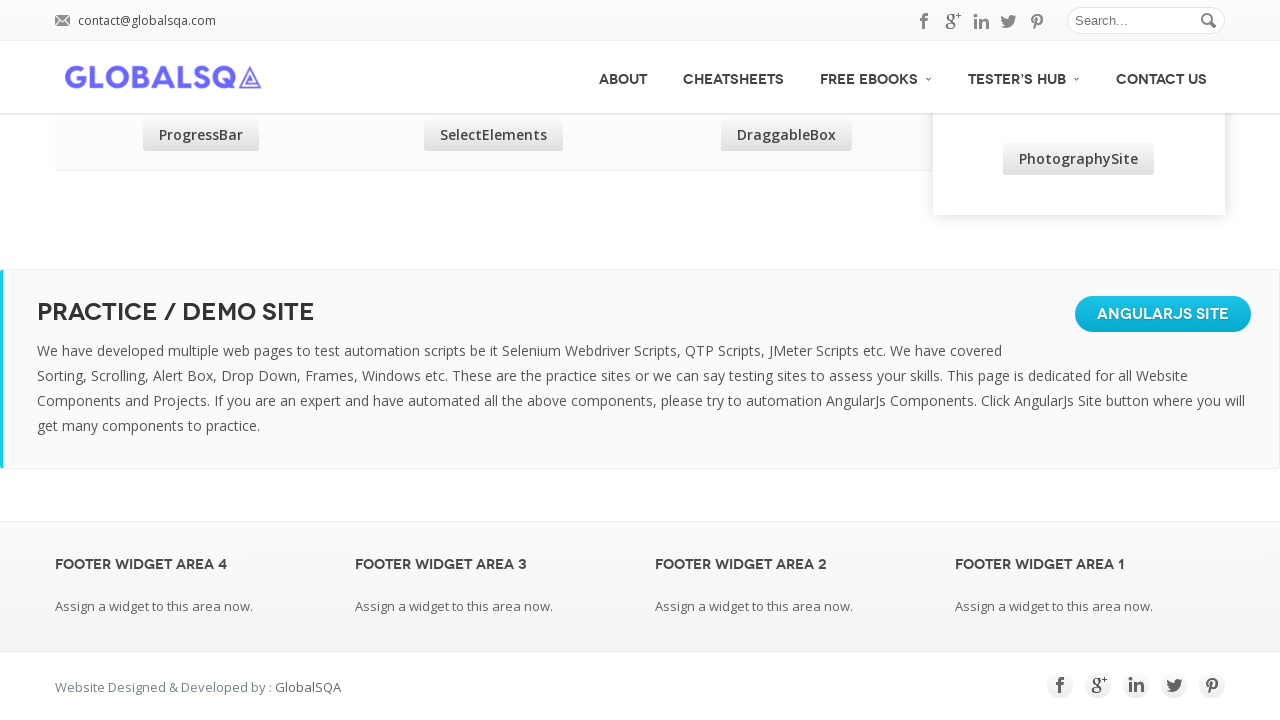

Clicked Google+ link and opened new window at (1098, 685) on xpath=//a[@class='icon_google']
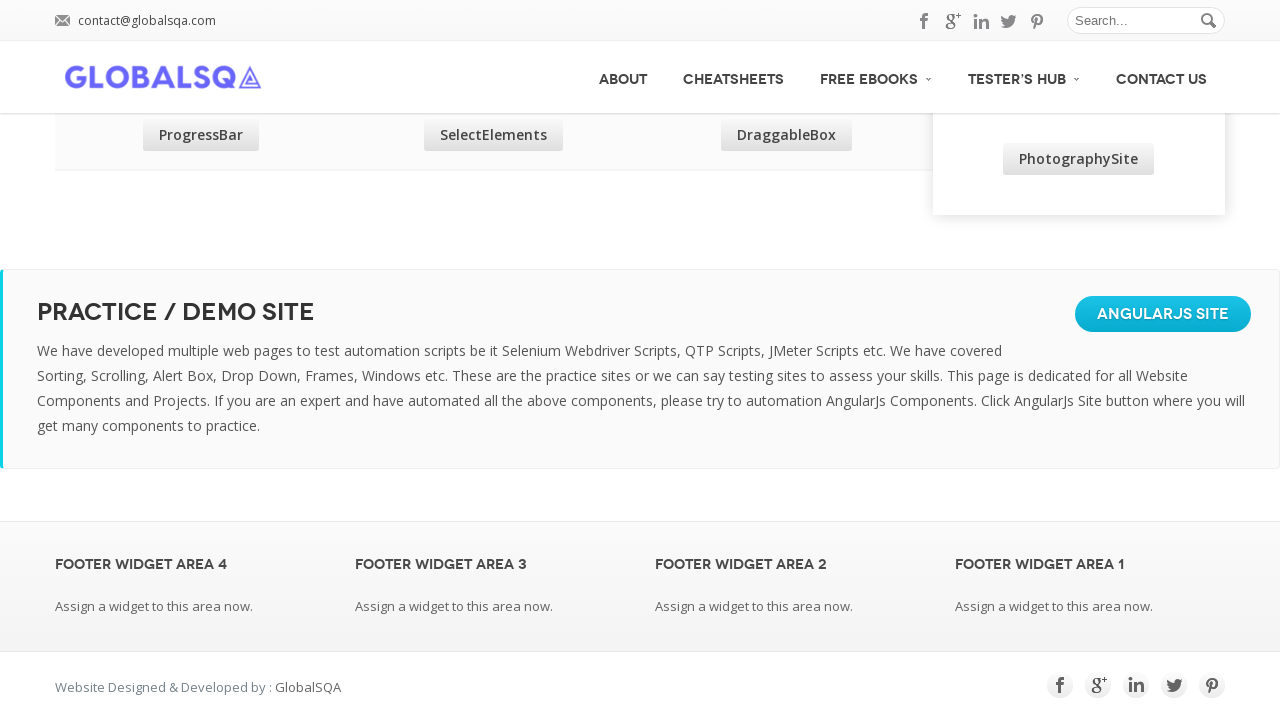

LinkedIn page loaded
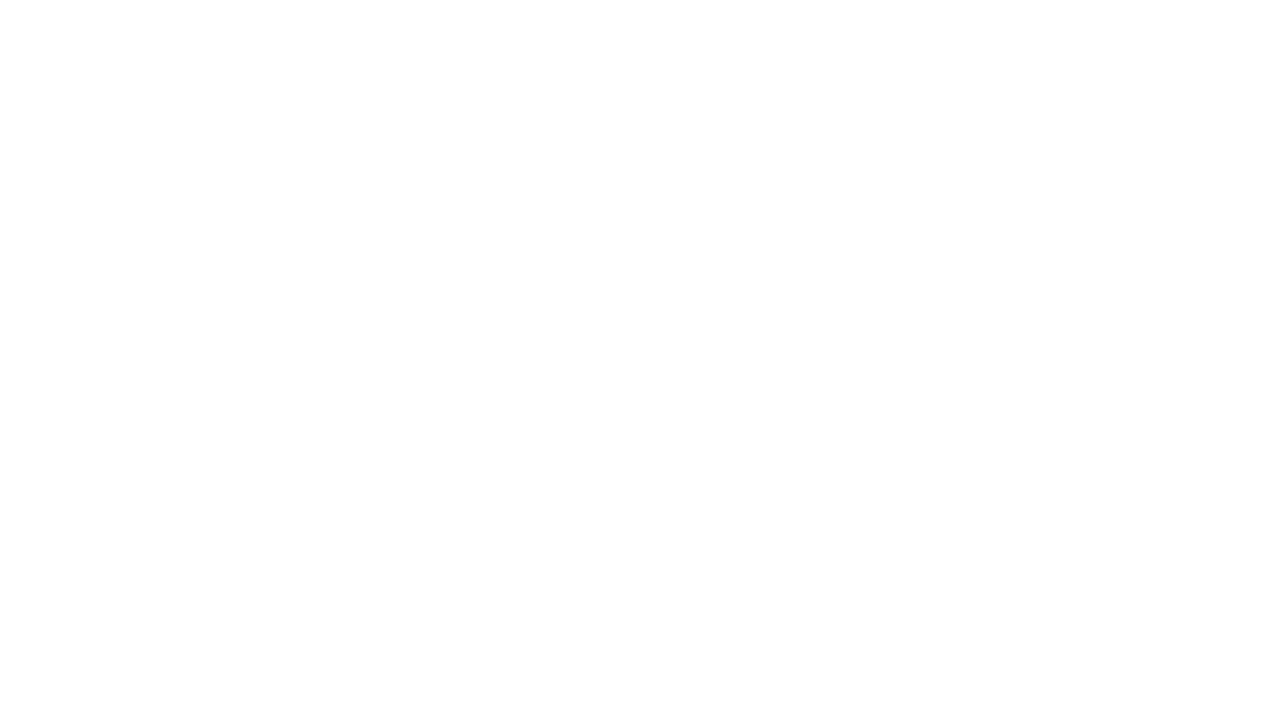

Retrieved LinkedIn page title: 
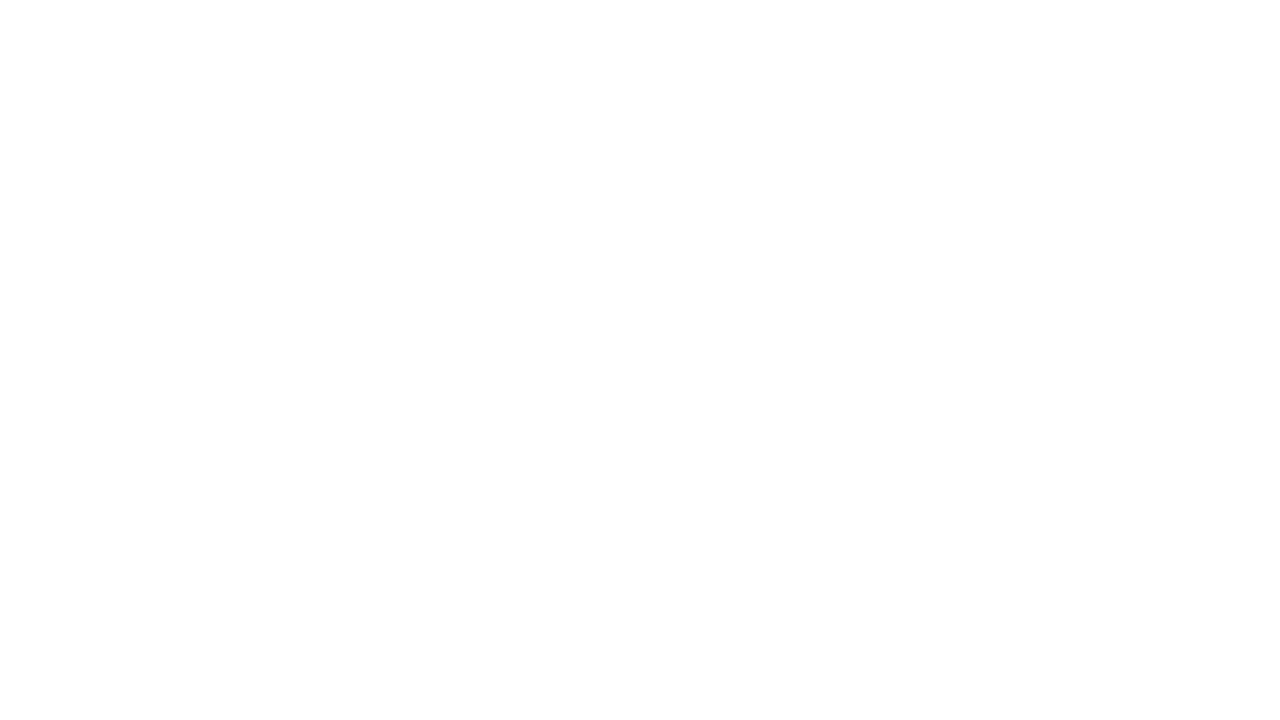

Closed LinkedIn window
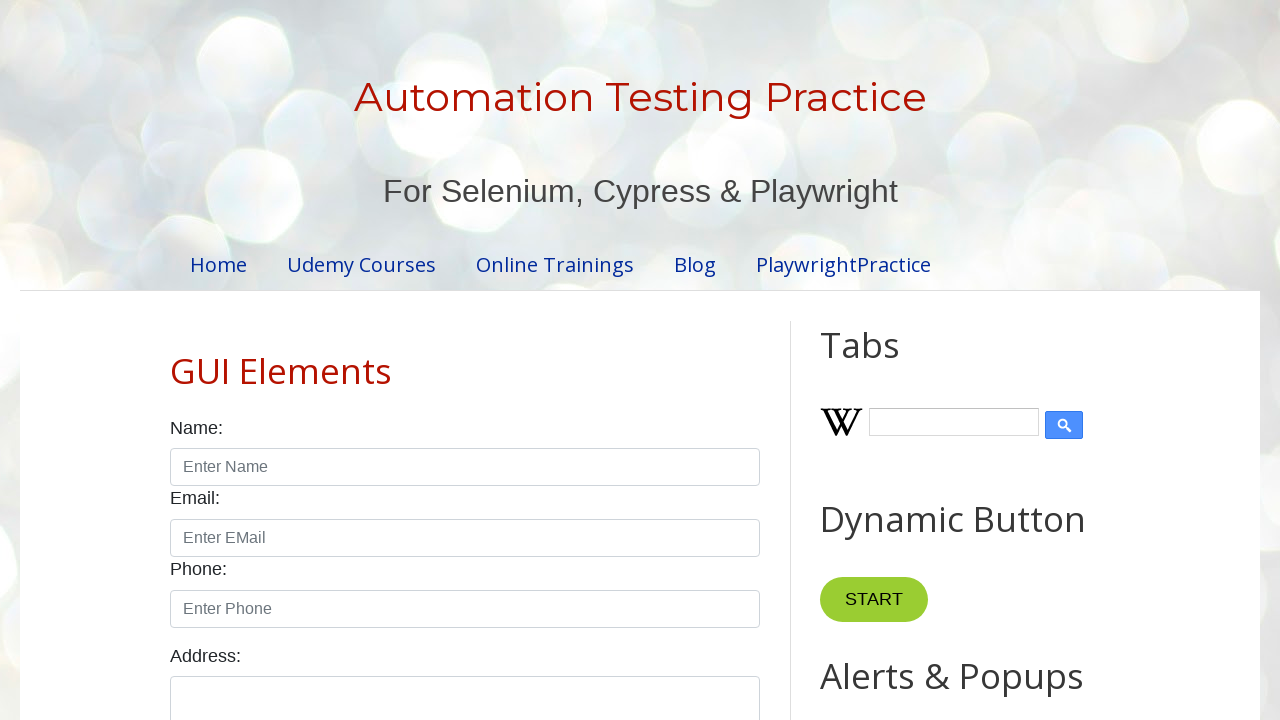

Google+ page loaded
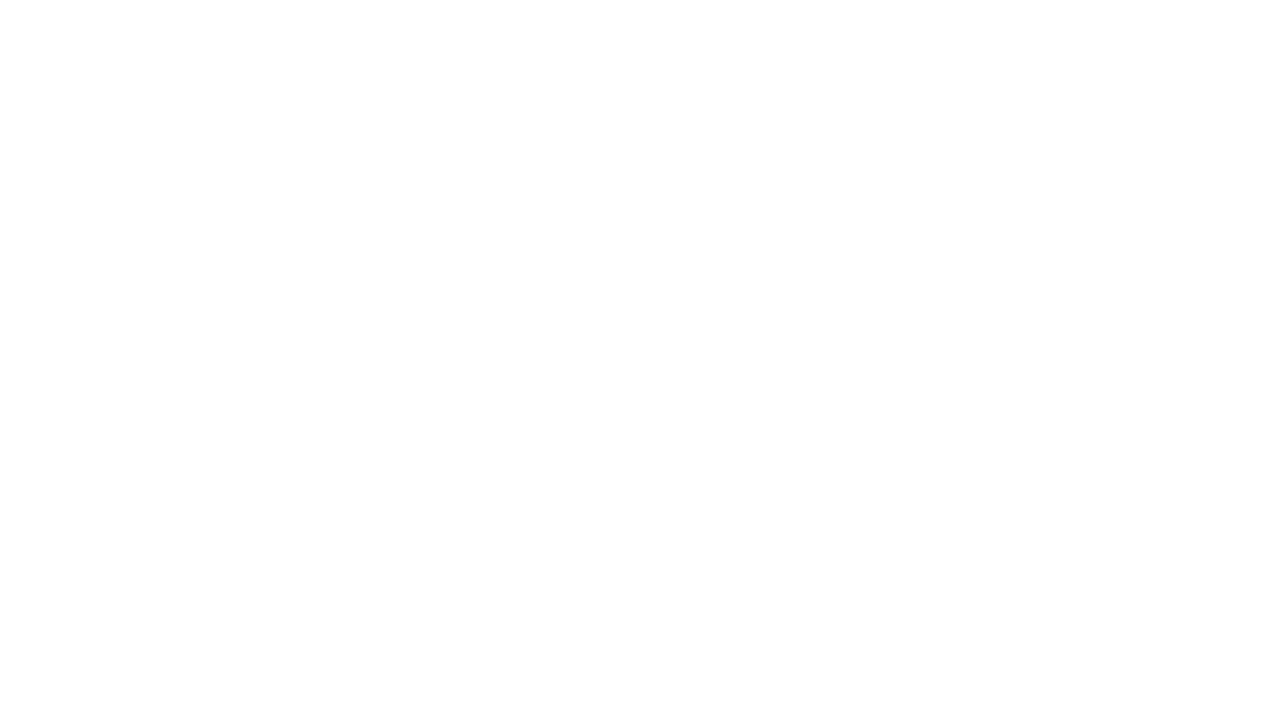

Retrieved Google+ page title: 
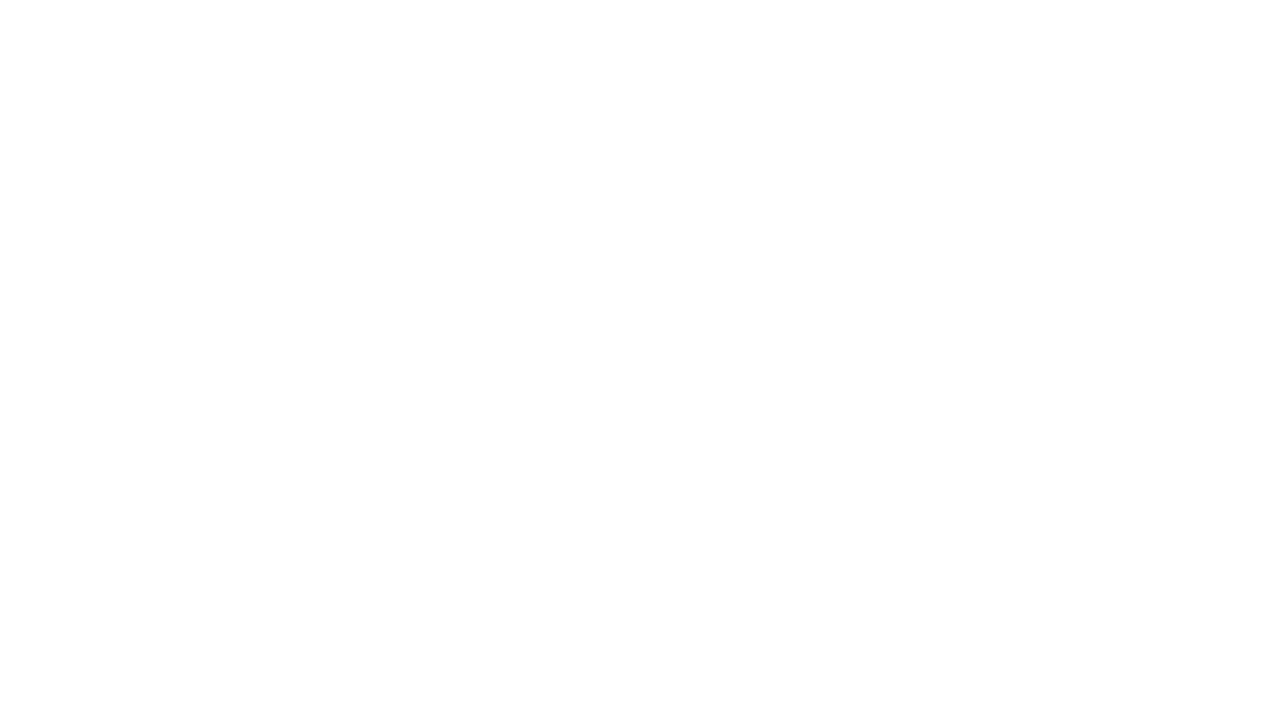

Closed Google+ window
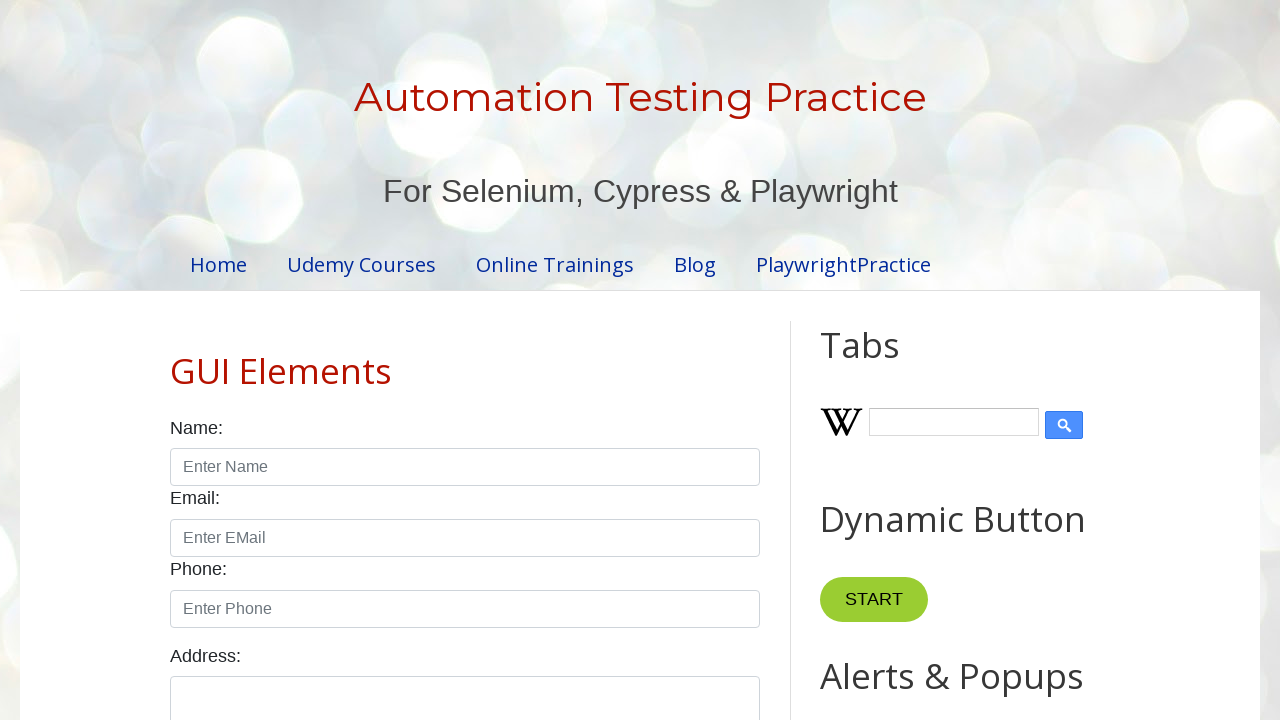

Retrieved main page title: Demo Testing Site - GlobalSQA
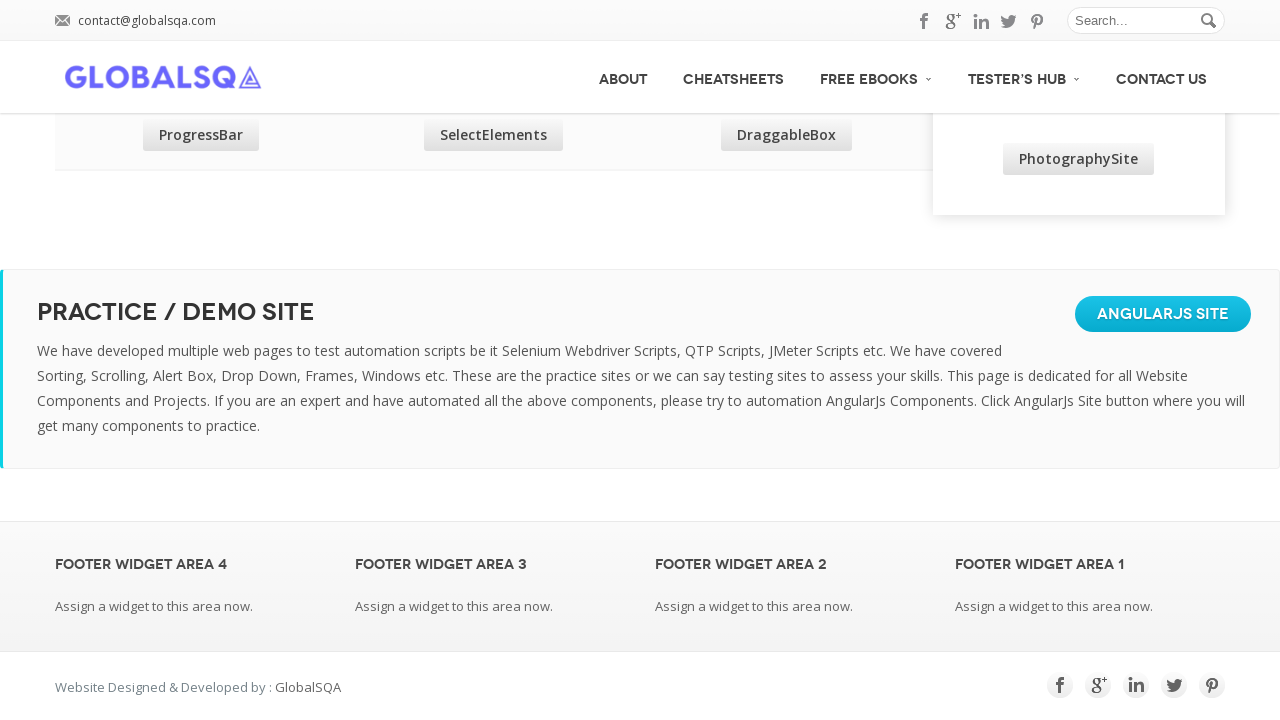

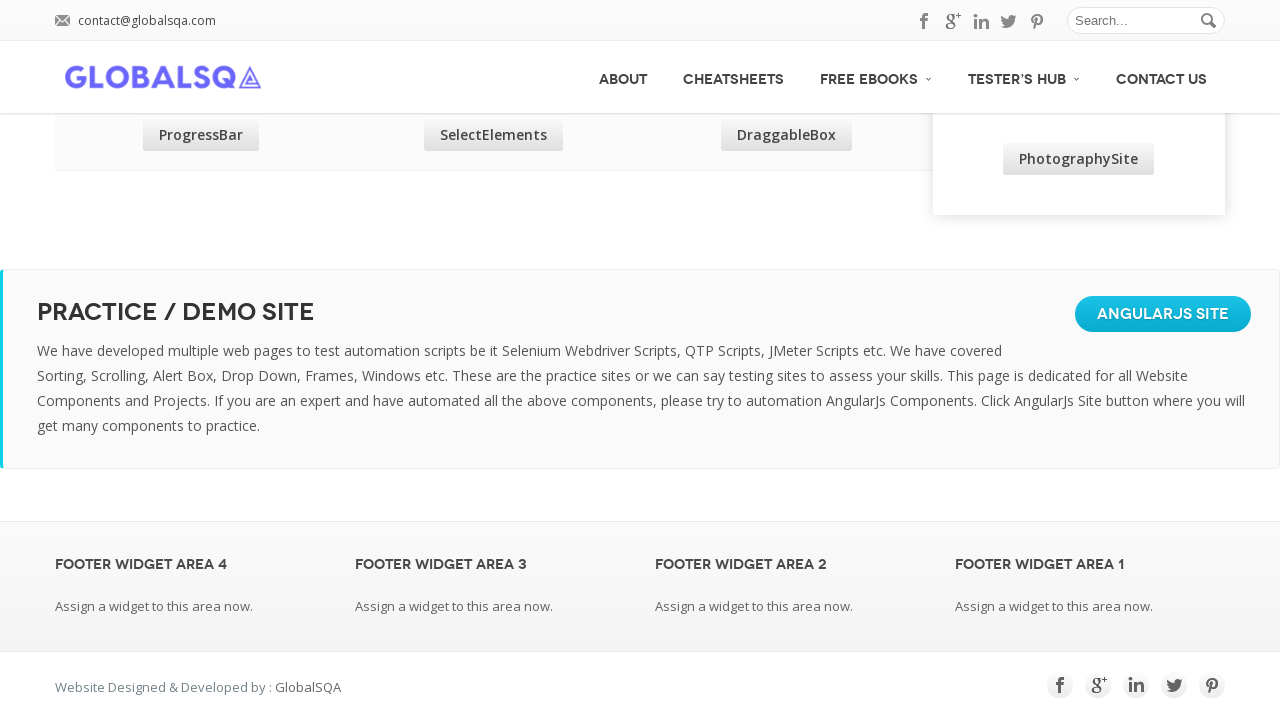